Navigates to Flipkart homepage, maximizes the window, and retrieves page title and URL information

Starting URL: https://flipkart.com

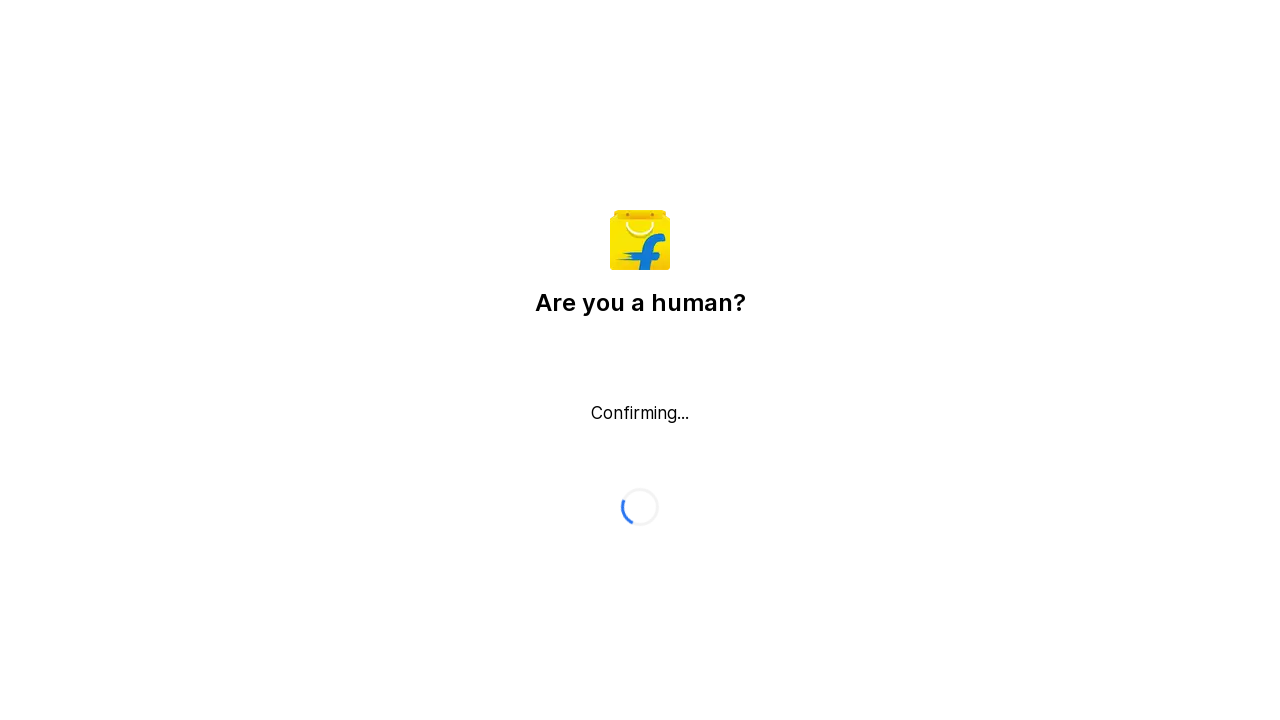

Set viewport size to 1920x1080
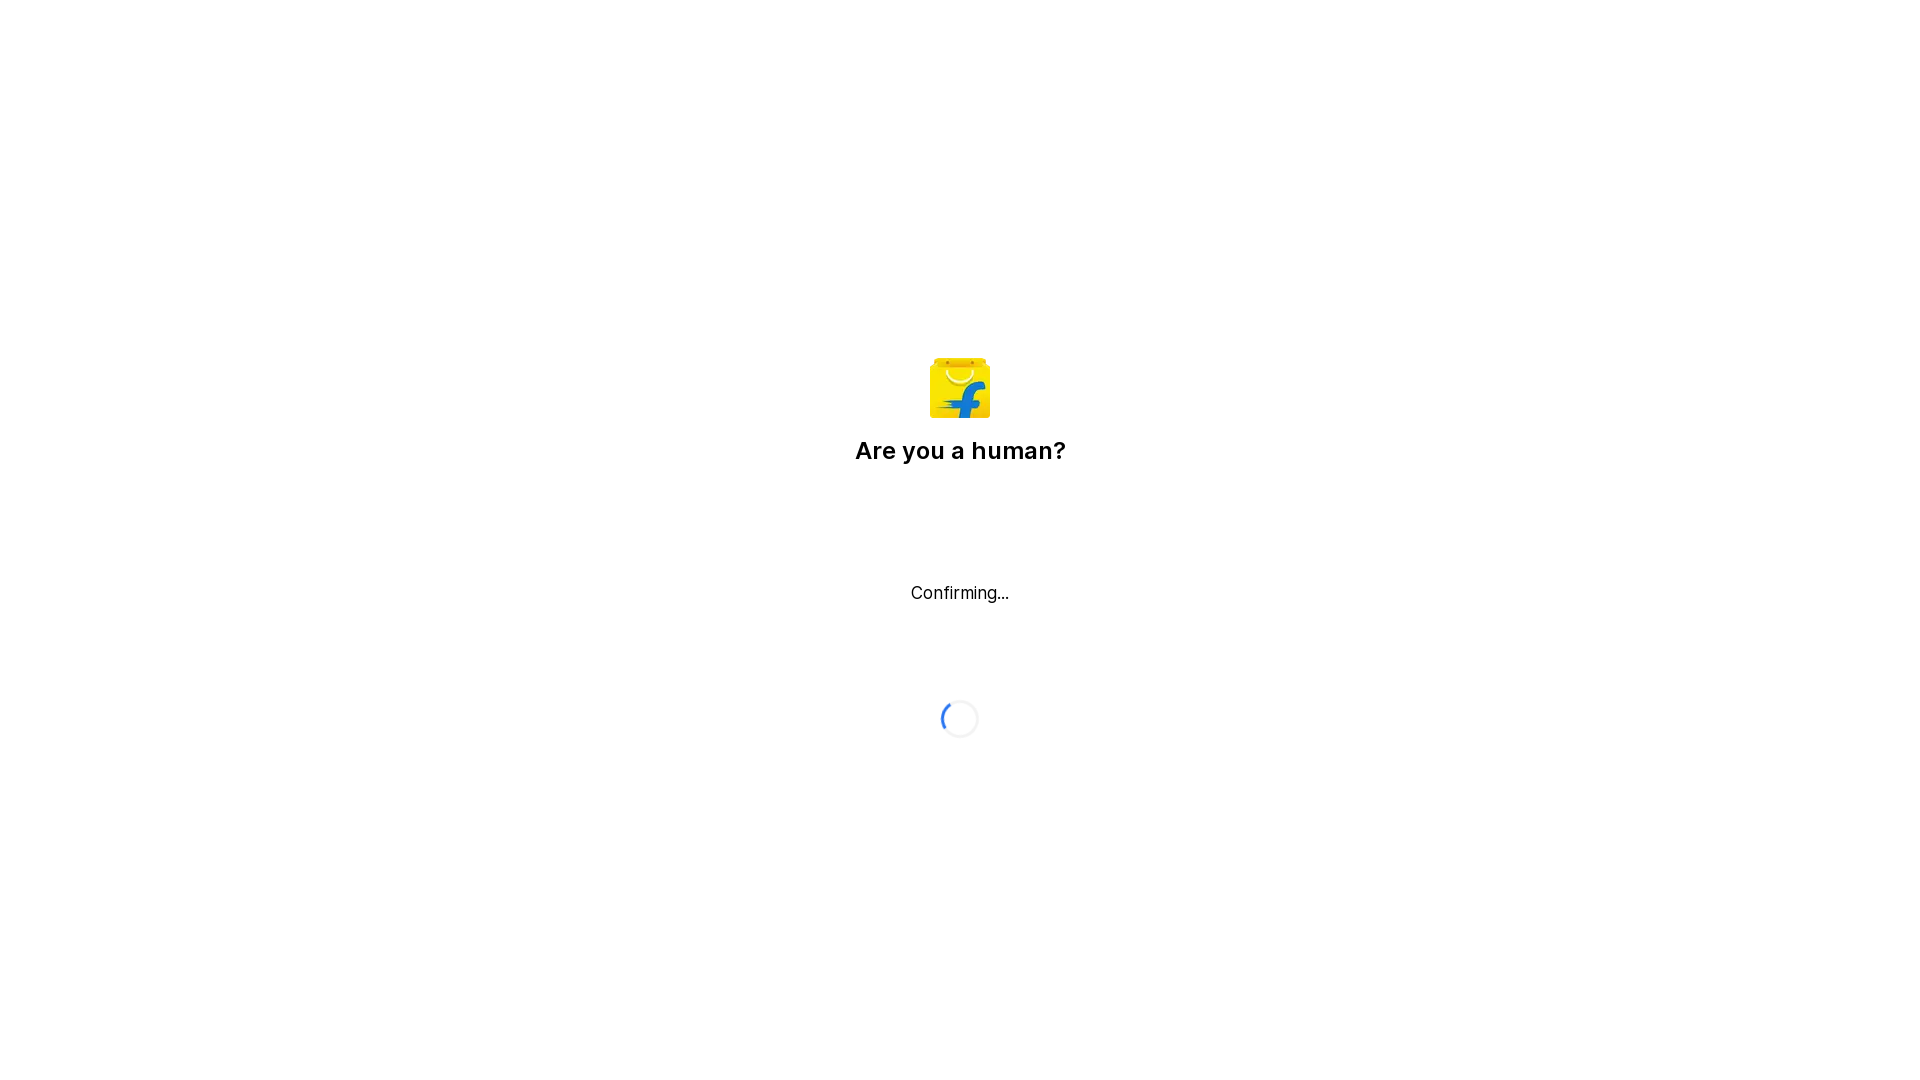

Retrieved page title: Flipkart reCAPTCHA
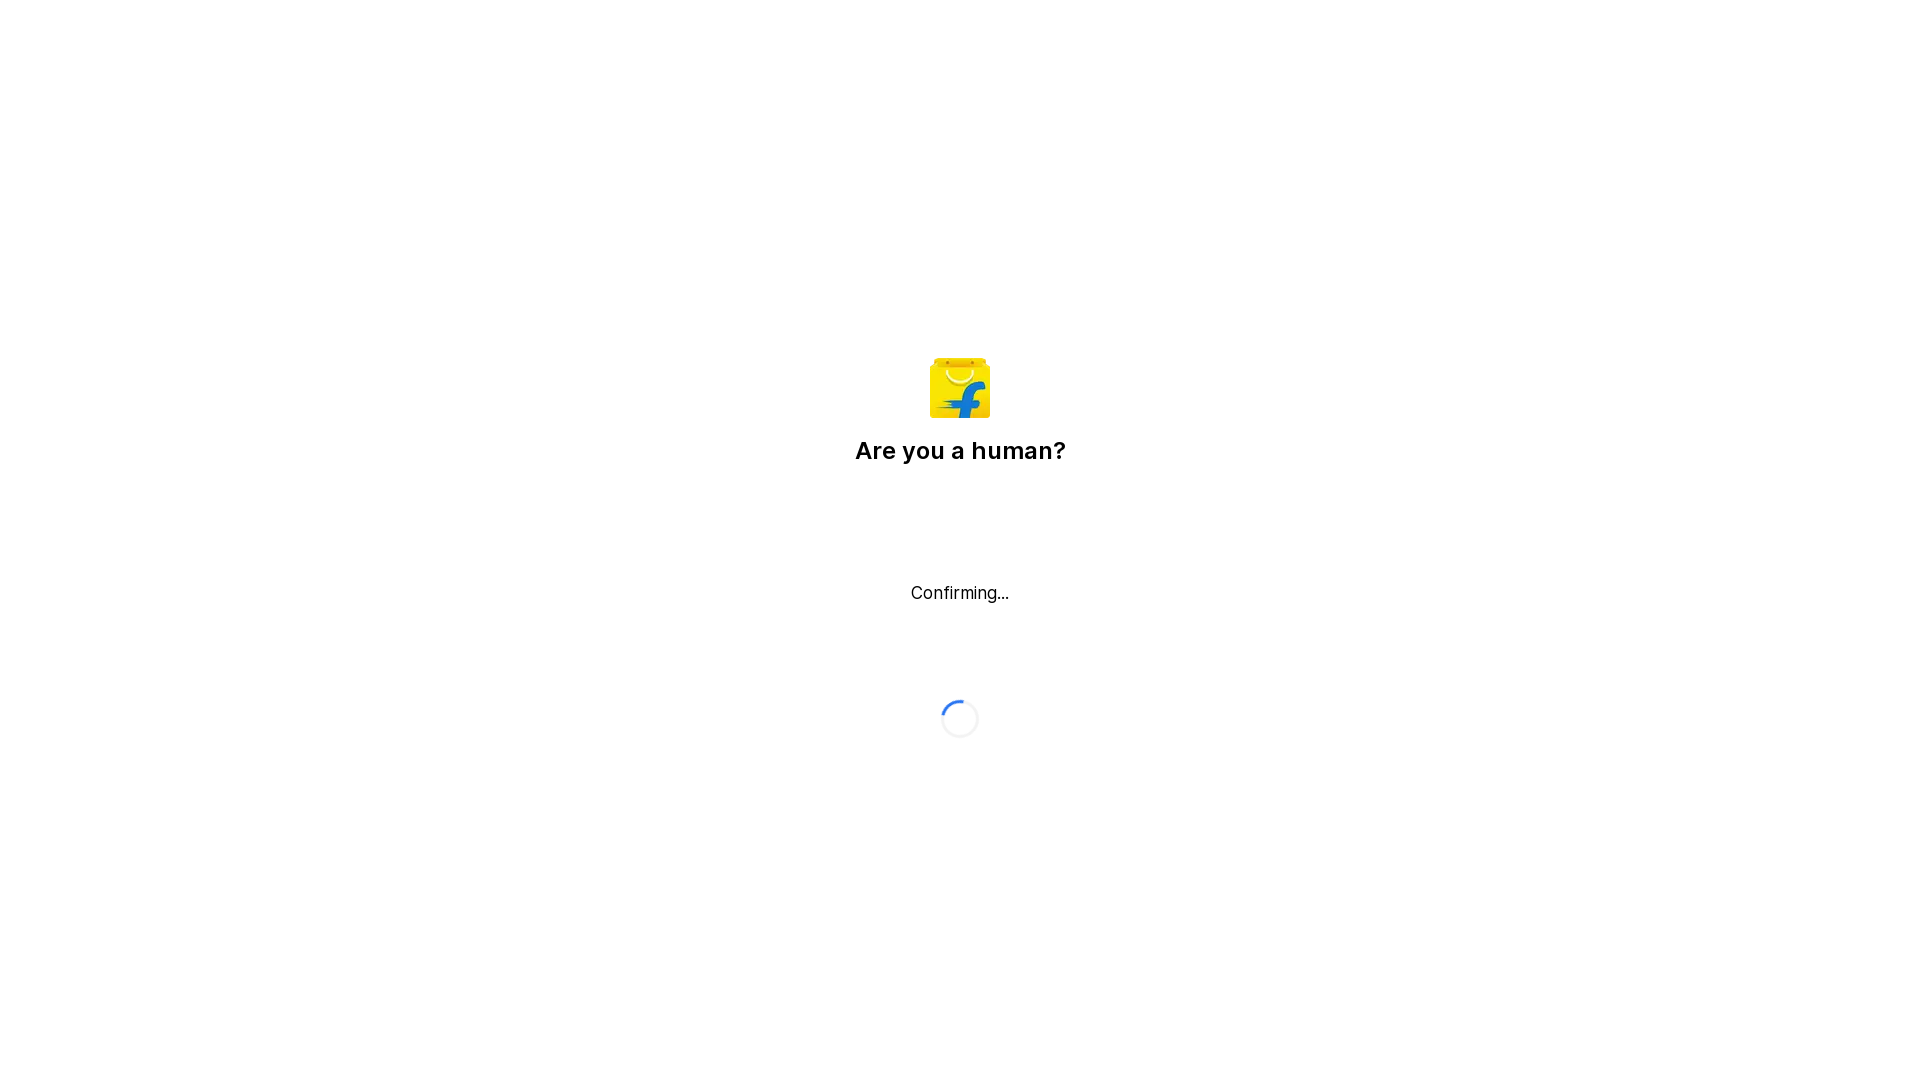

Retrieved current URL: https://flipkart.com/
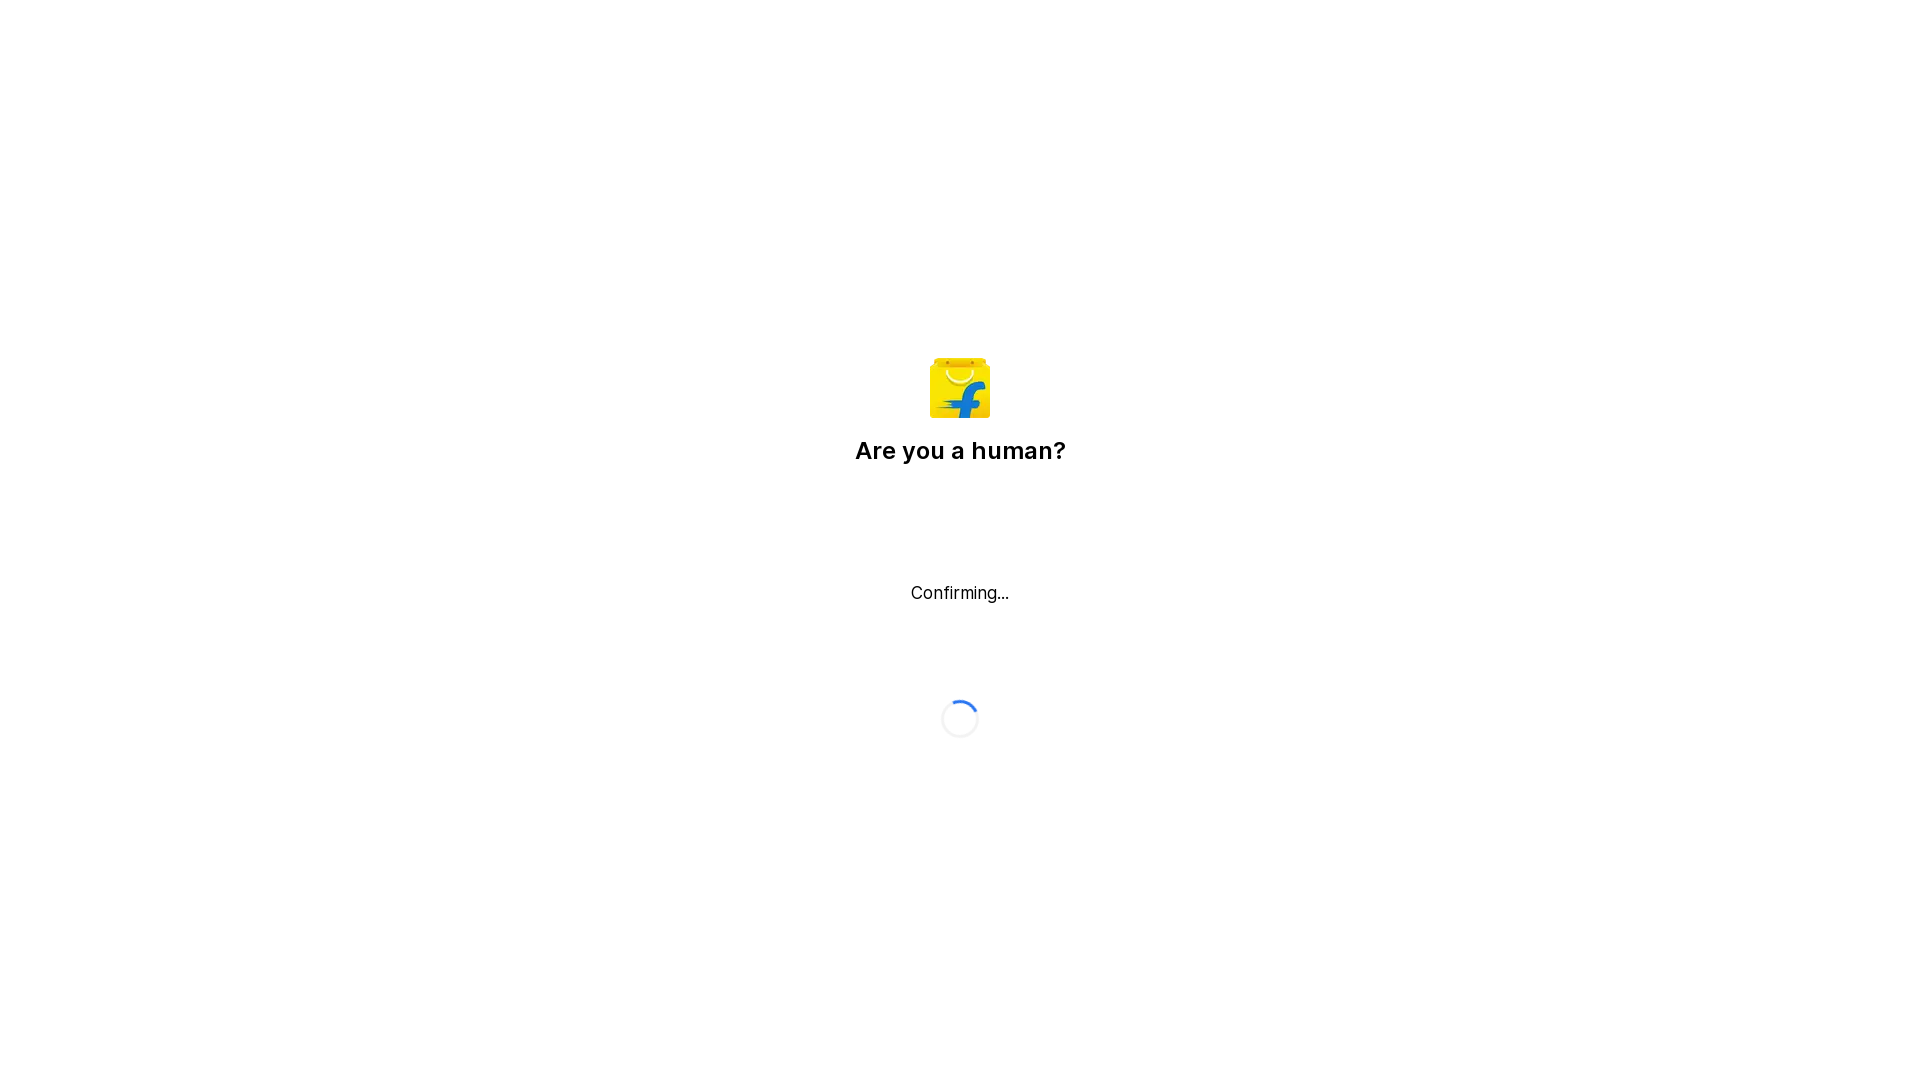

Waited for page to reach domcontentloaded state
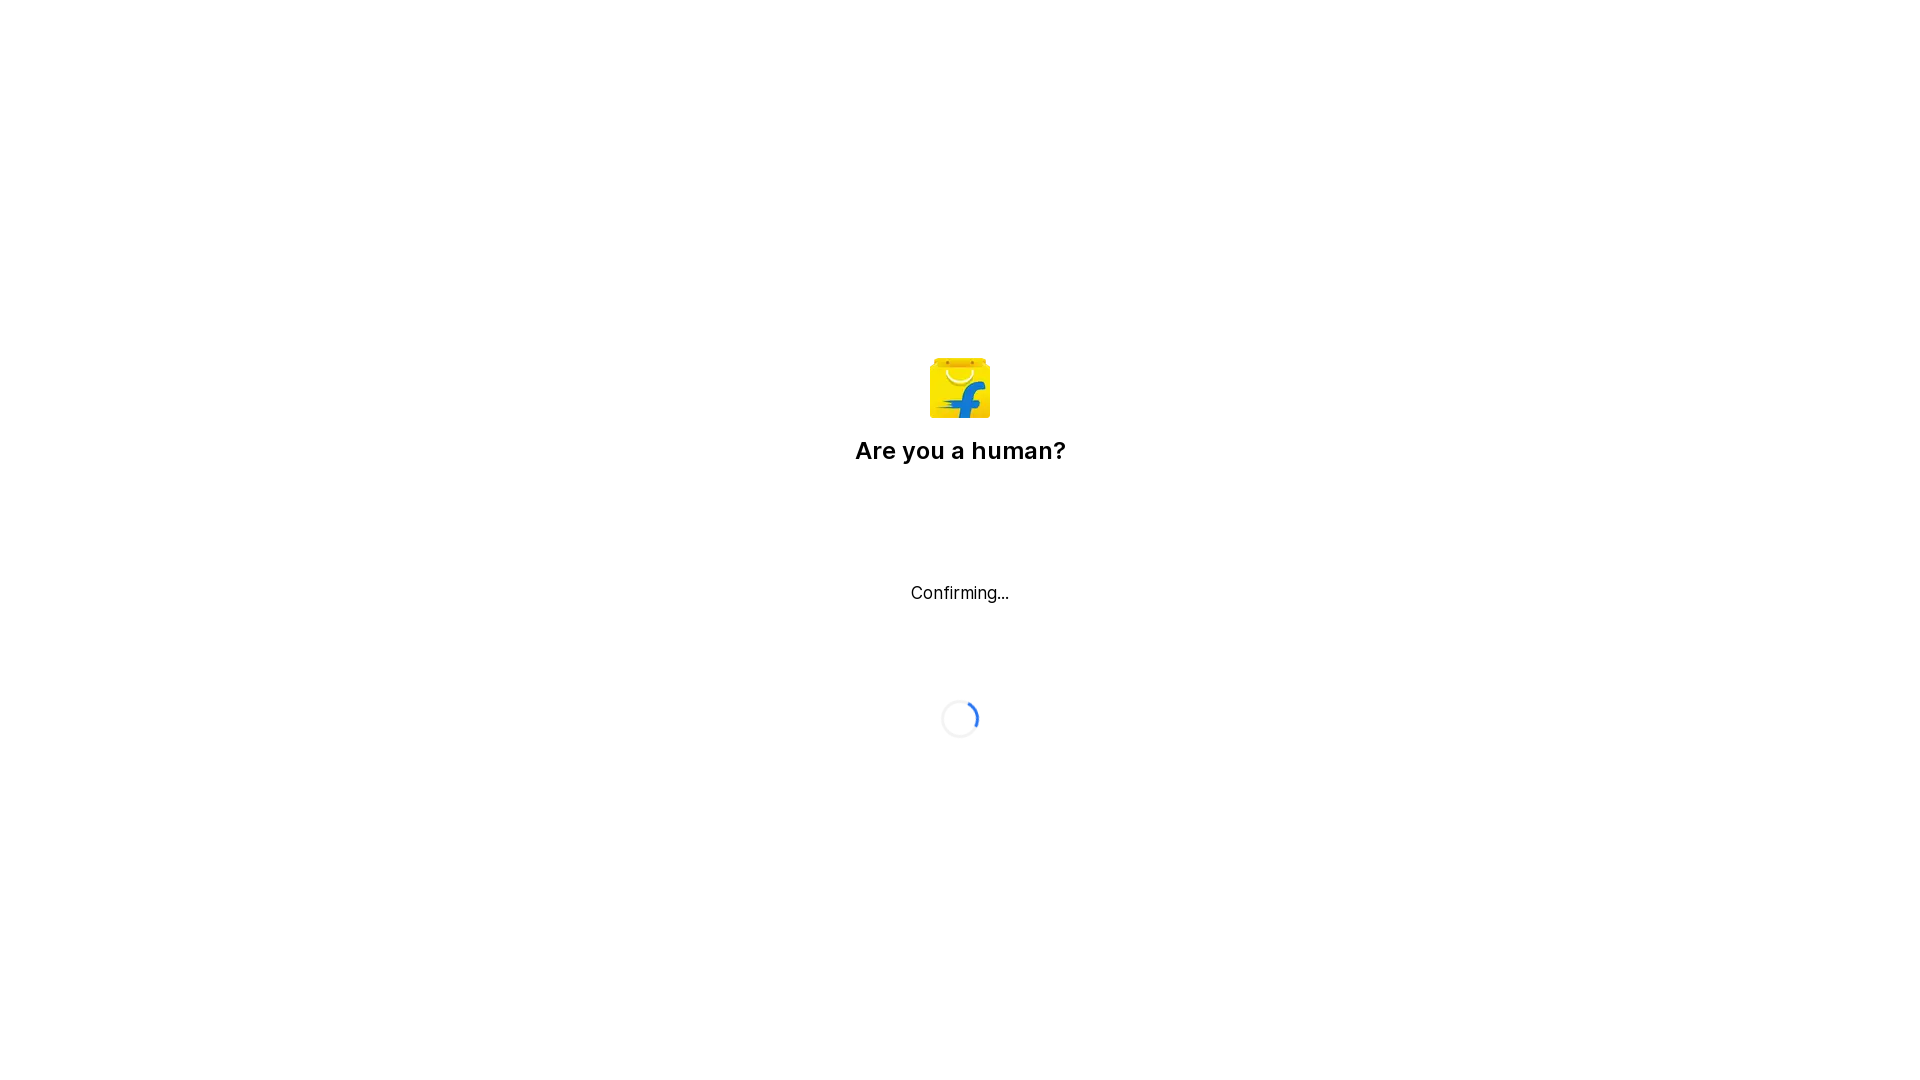

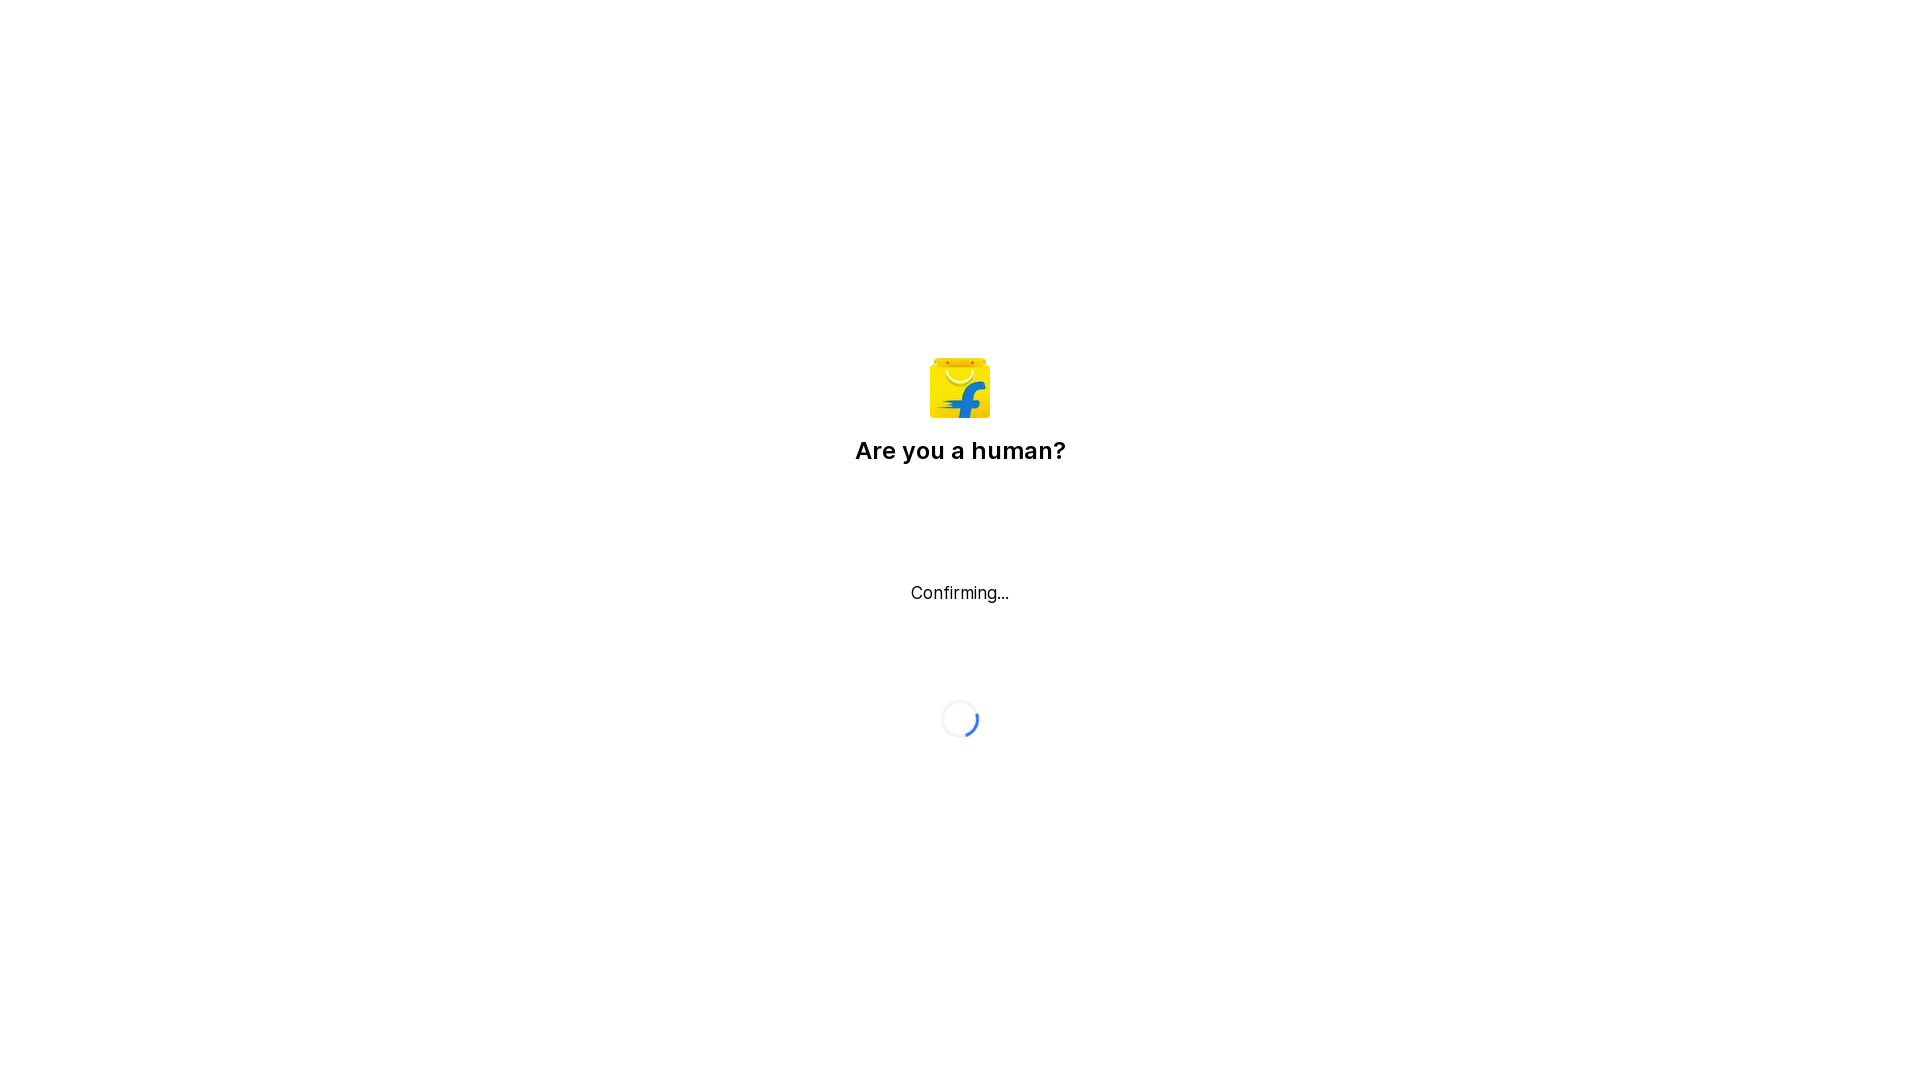